Tests marking all todo items as completed using the toggle-all checkbox

Starting URL: https://demo.playwright.dev/todomvc

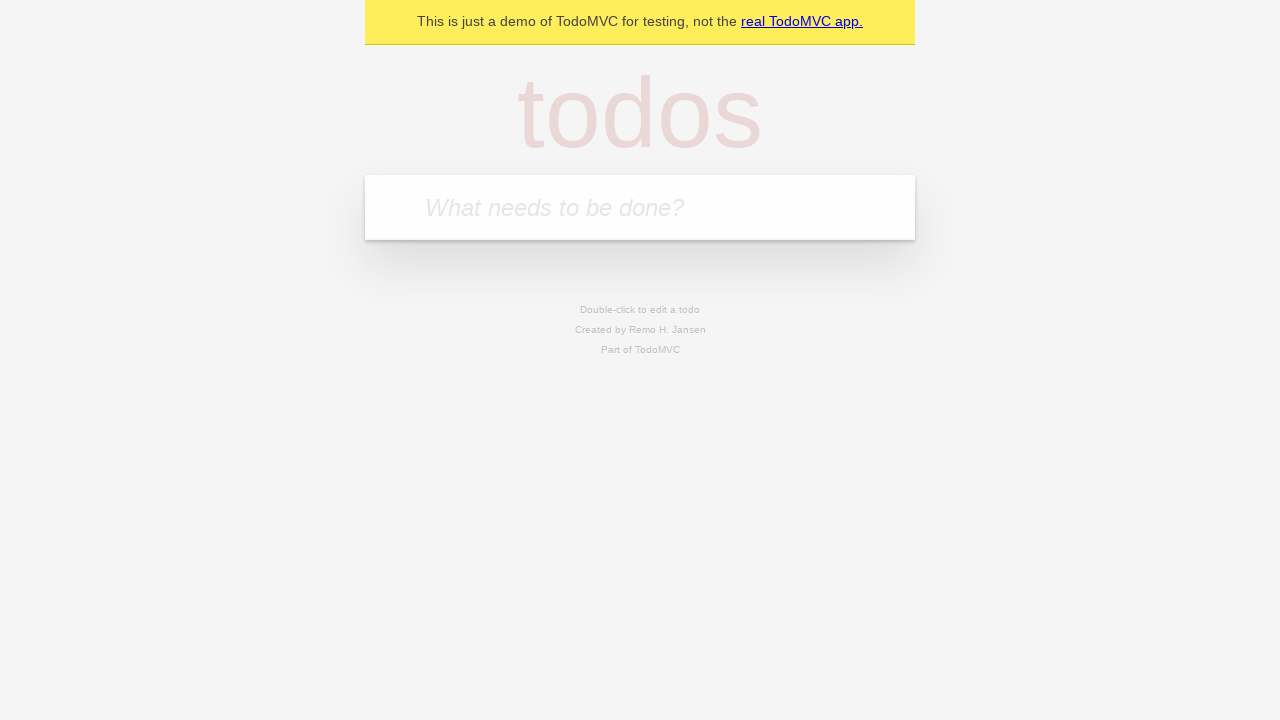

Filled new todo input with 'buy some cheese' on .new-todo
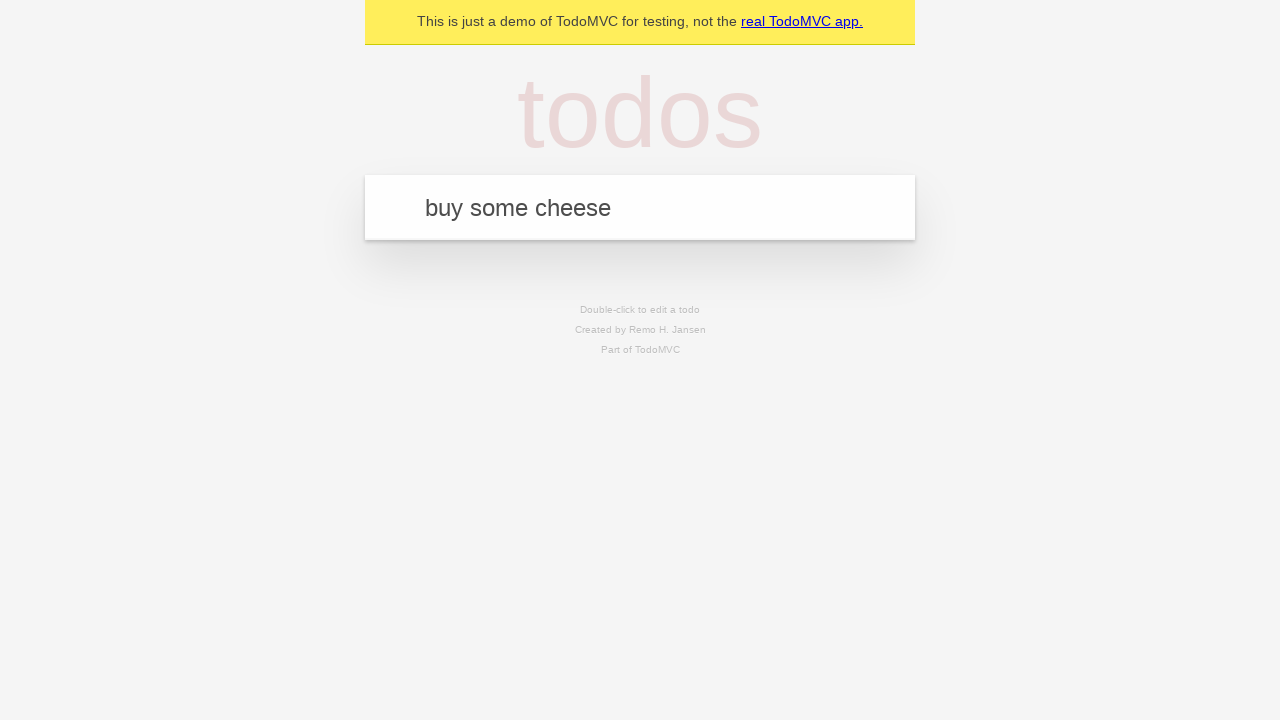

Pressed Enter to add first todo item on .new-todo
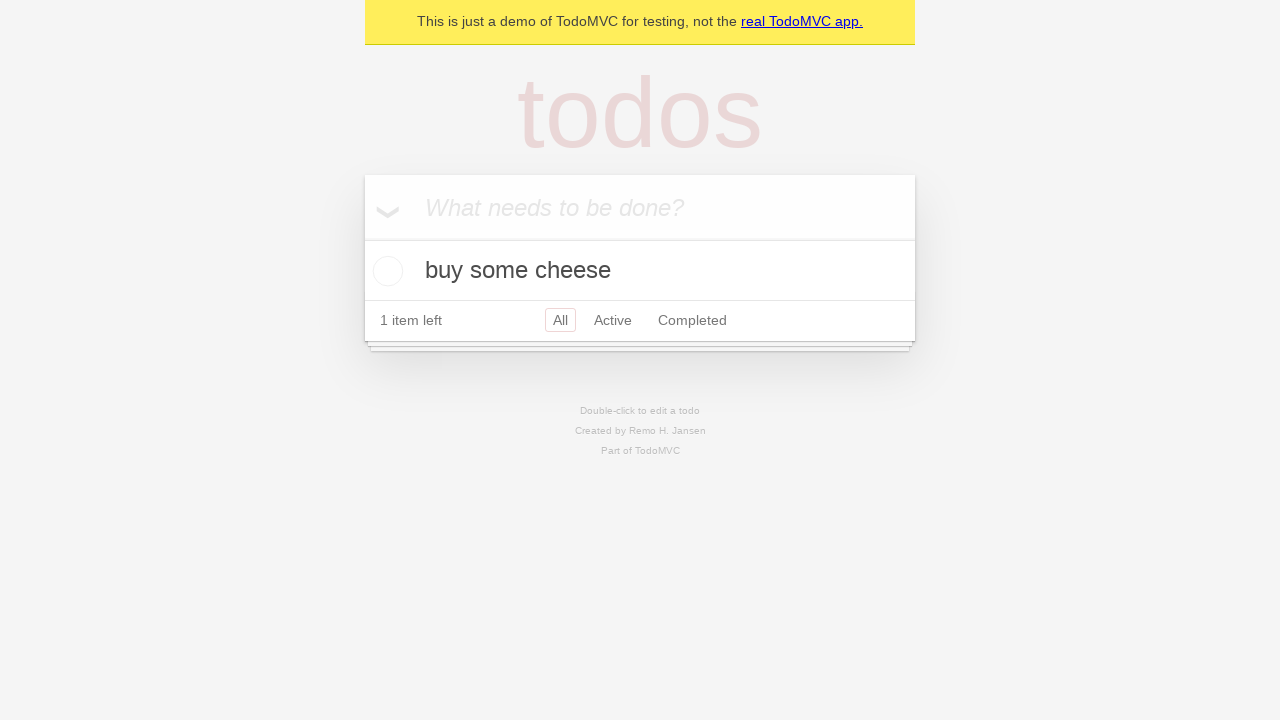

Filled new todo input with 'feed the cat' on .new-todo
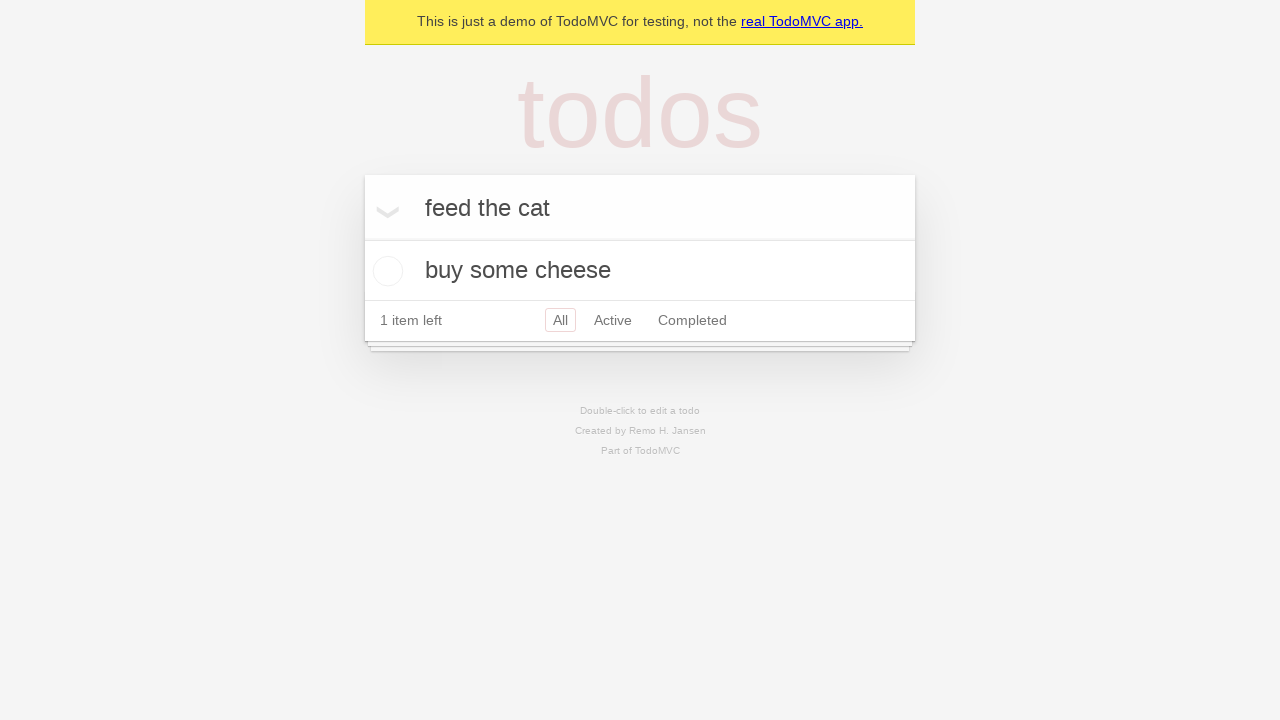

Pressed Enter to add second todo item on .new-todo
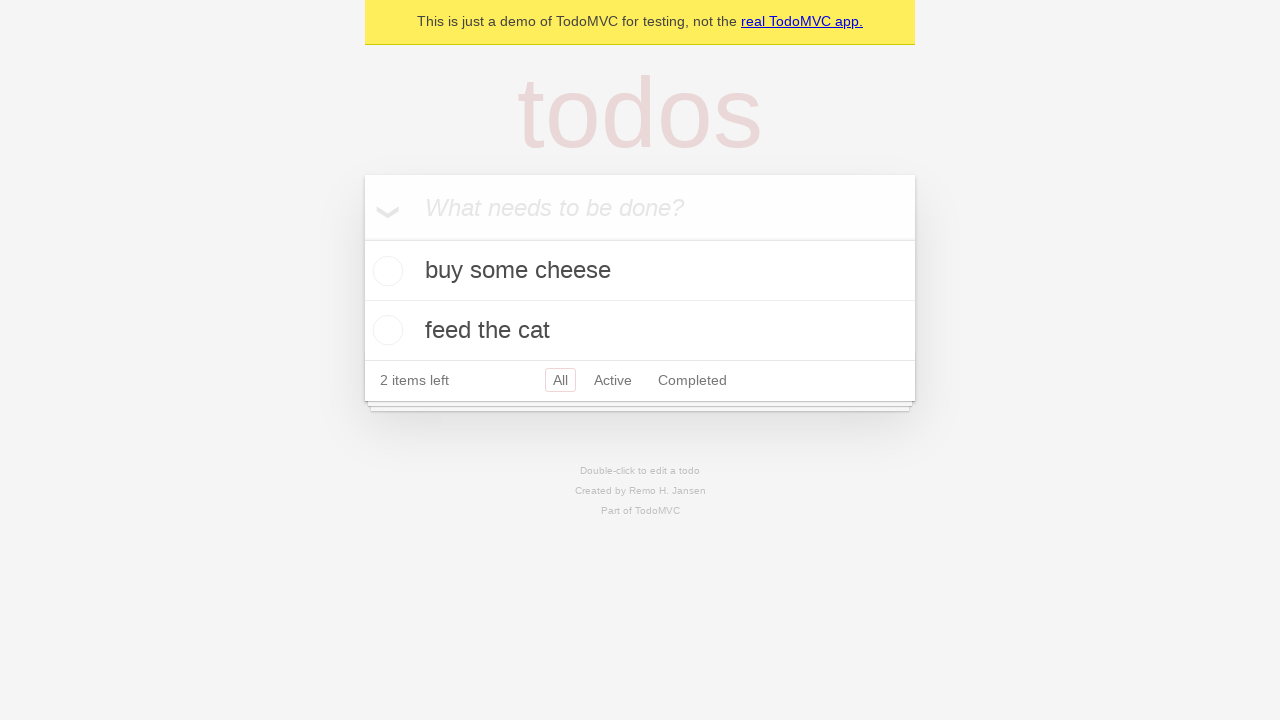

Filled new todo input with 'book a doctors appointment' on .new-todo
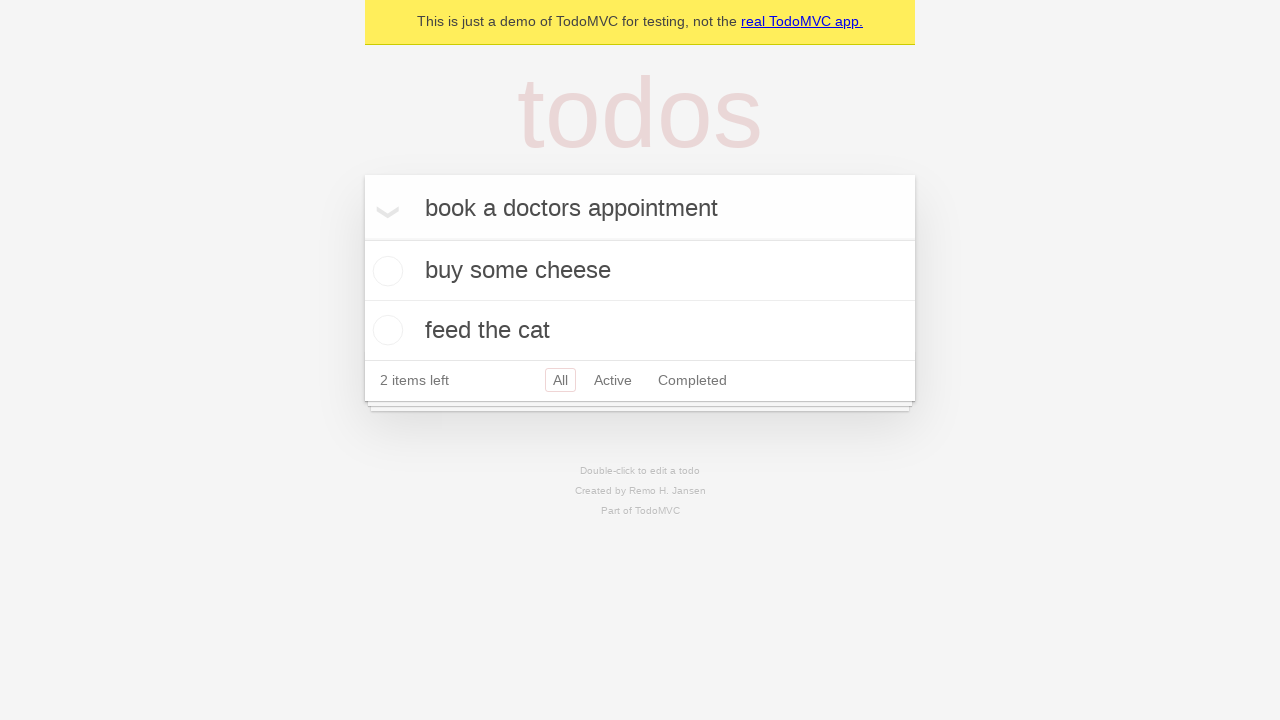

Pressed Enter to add third todo item on .new-todo
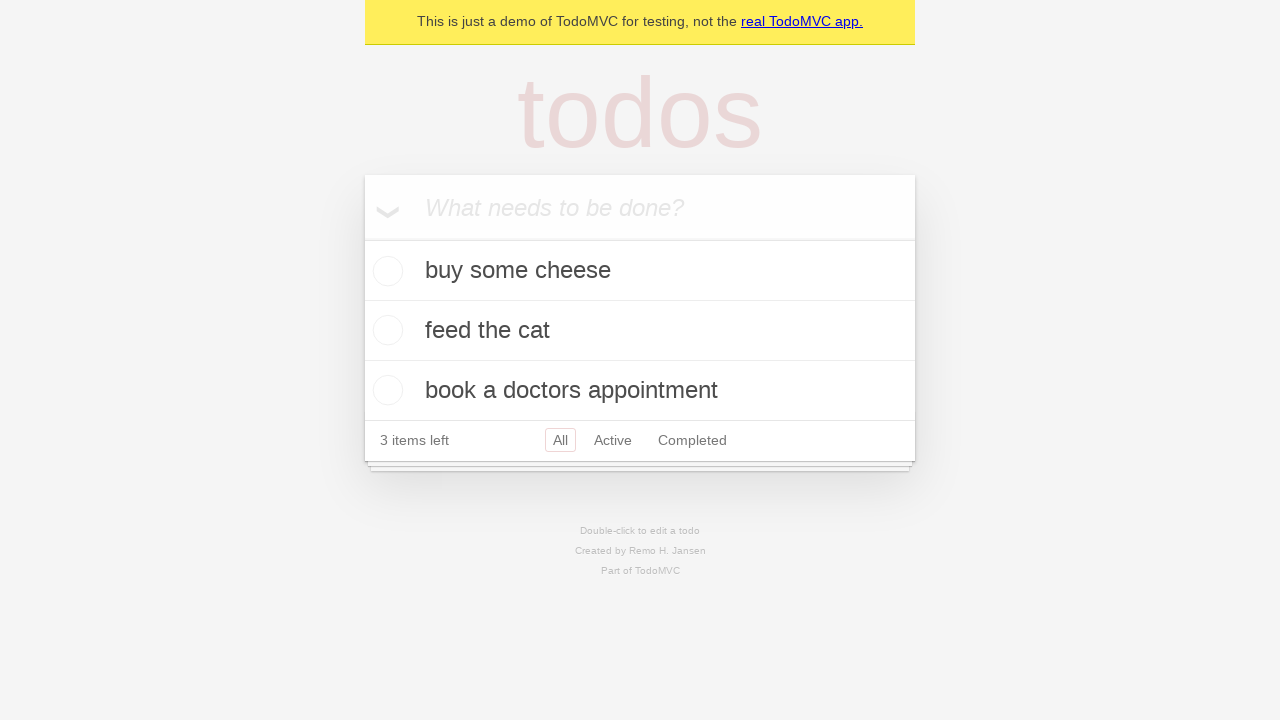

Clicked toggle-all checkbox to mark all items as completed at (362, 238) on .toggle-all
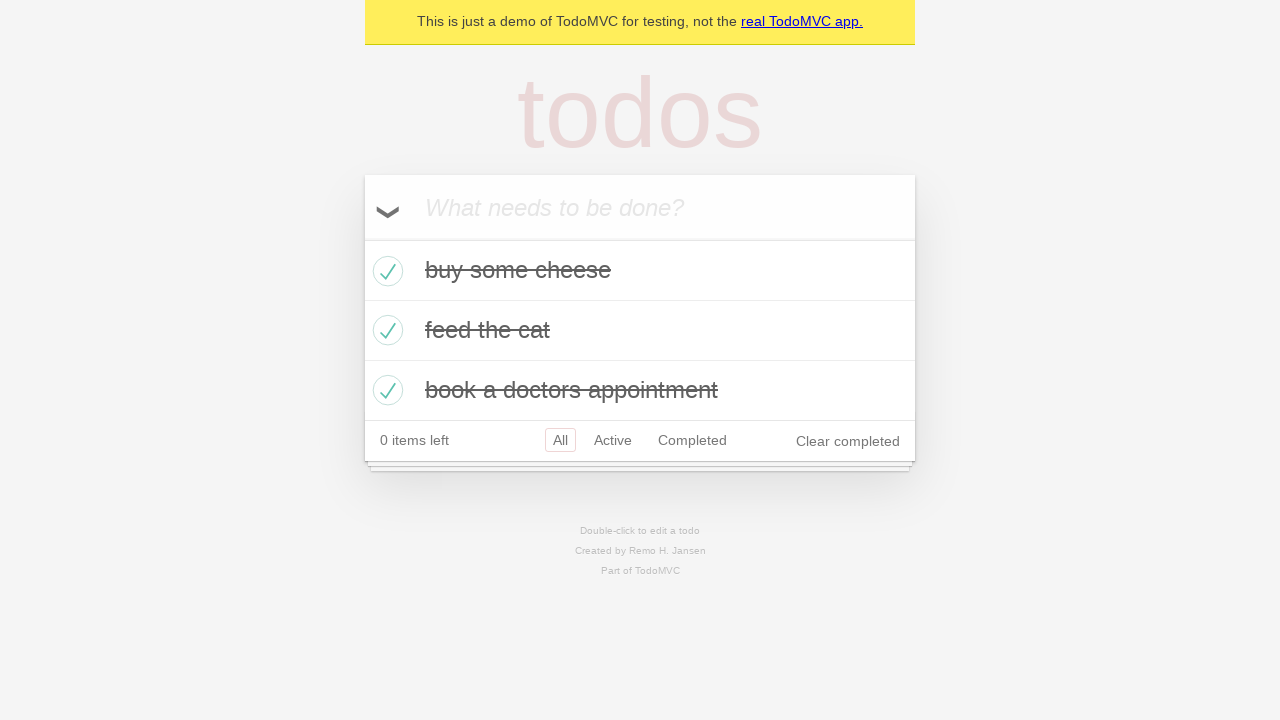

Waited for completed todo items to appear in the list
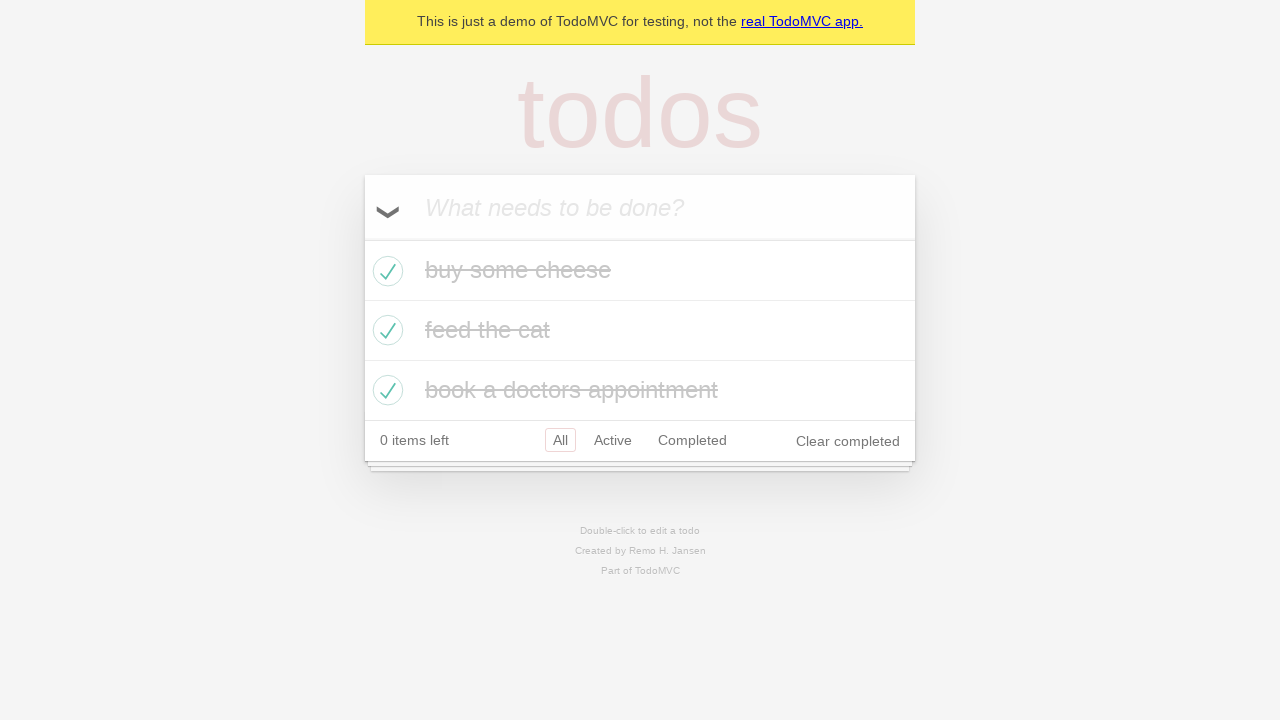

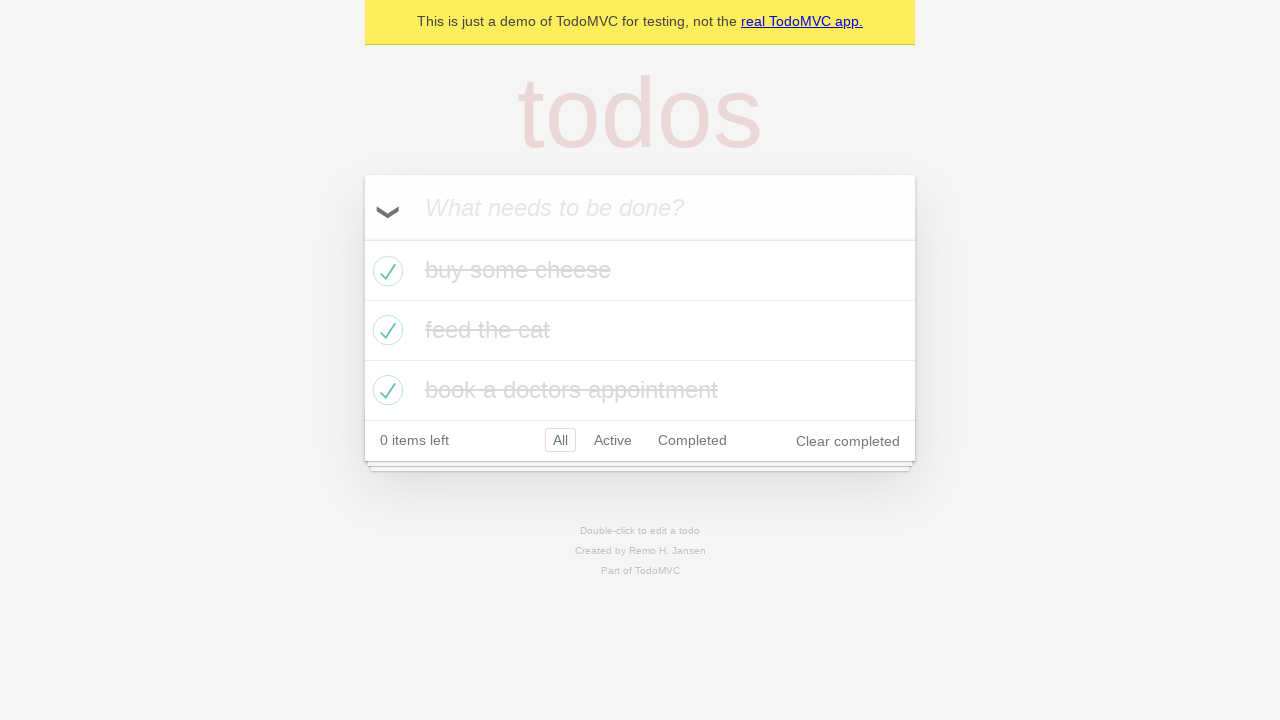